Tests marking all items as completed using the toggle-all checkbox

Starting URL: https://demo.playwright.dev/todomvc

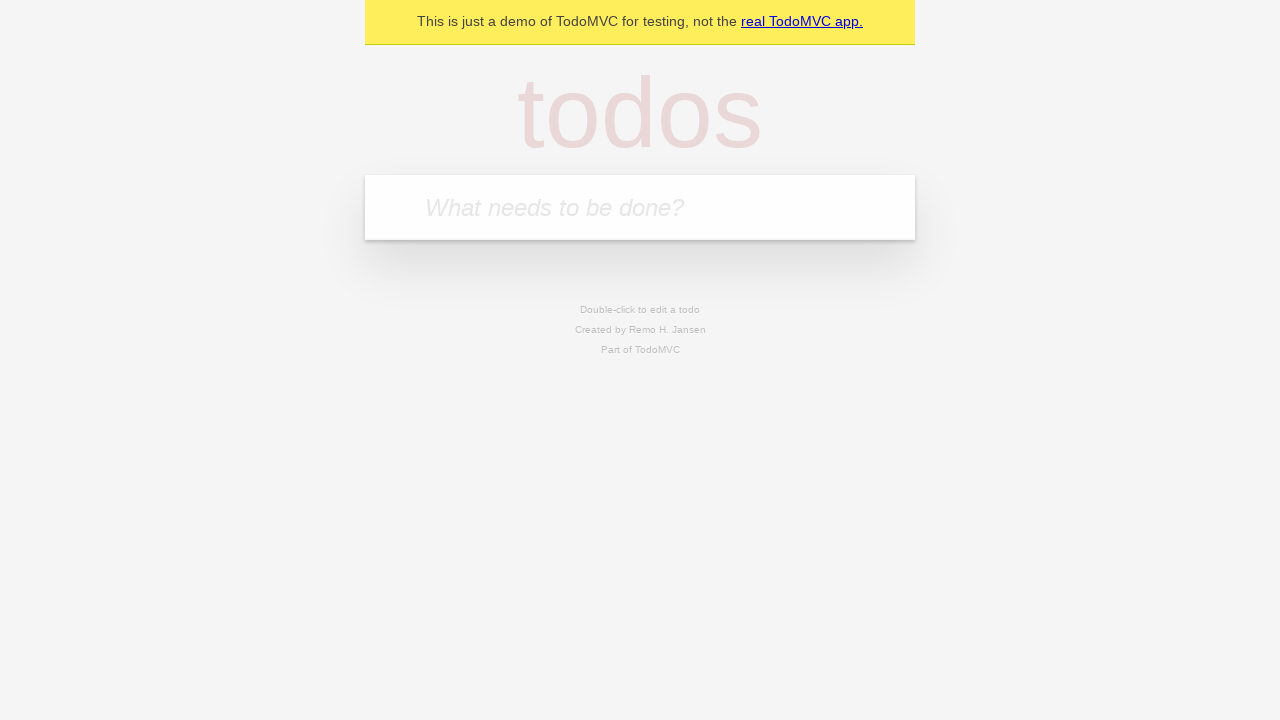

Filled todo input with 'buy some cheese' on internal:attr=[placeholder="What needs to be done?"i]
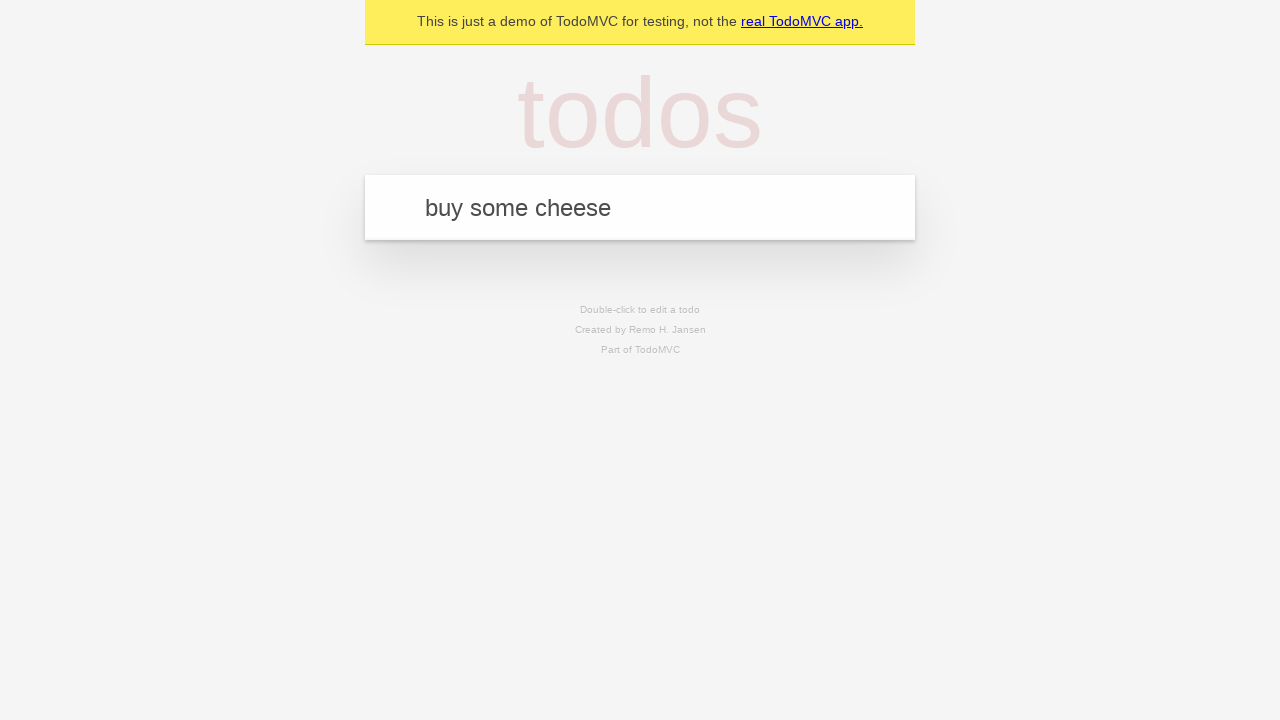

Pressed Enter to create todo 'buy some cheese' on internal:attr=[placeholder="What needs to be done?"i]
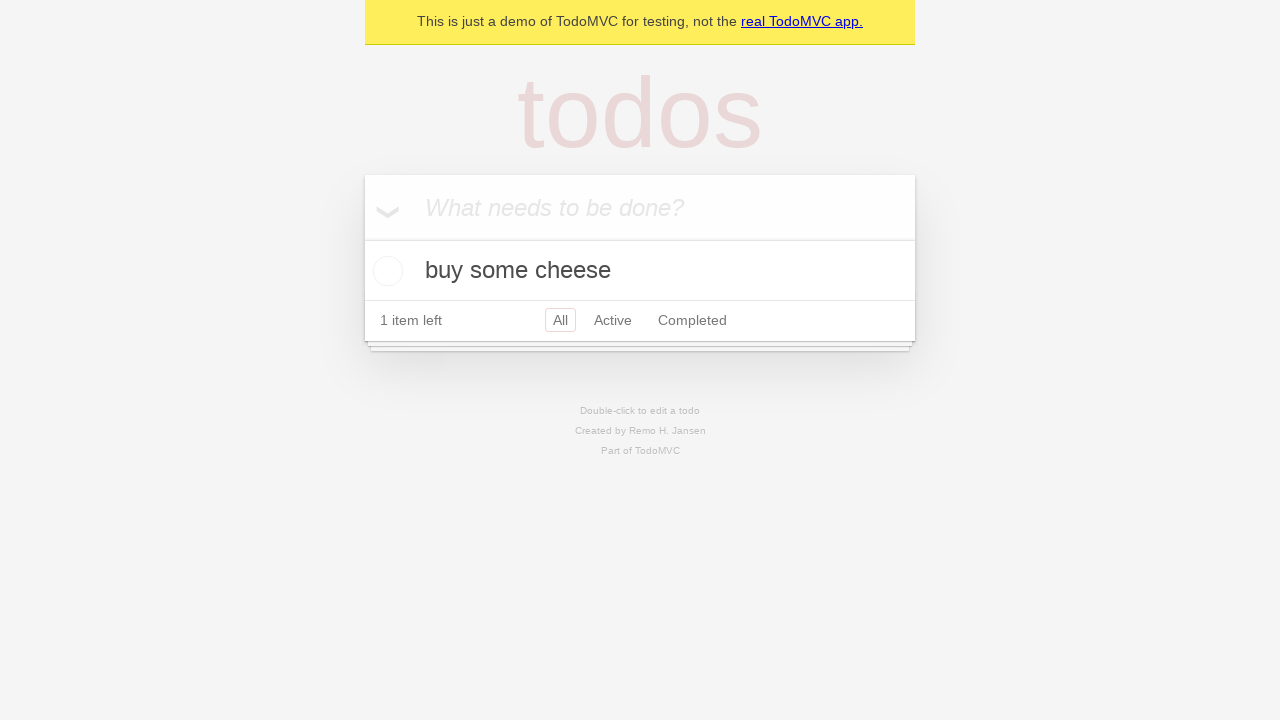

Filled todo input with 'feed the cat' on internal:attr=[placeholder="What needs to be done?"i]
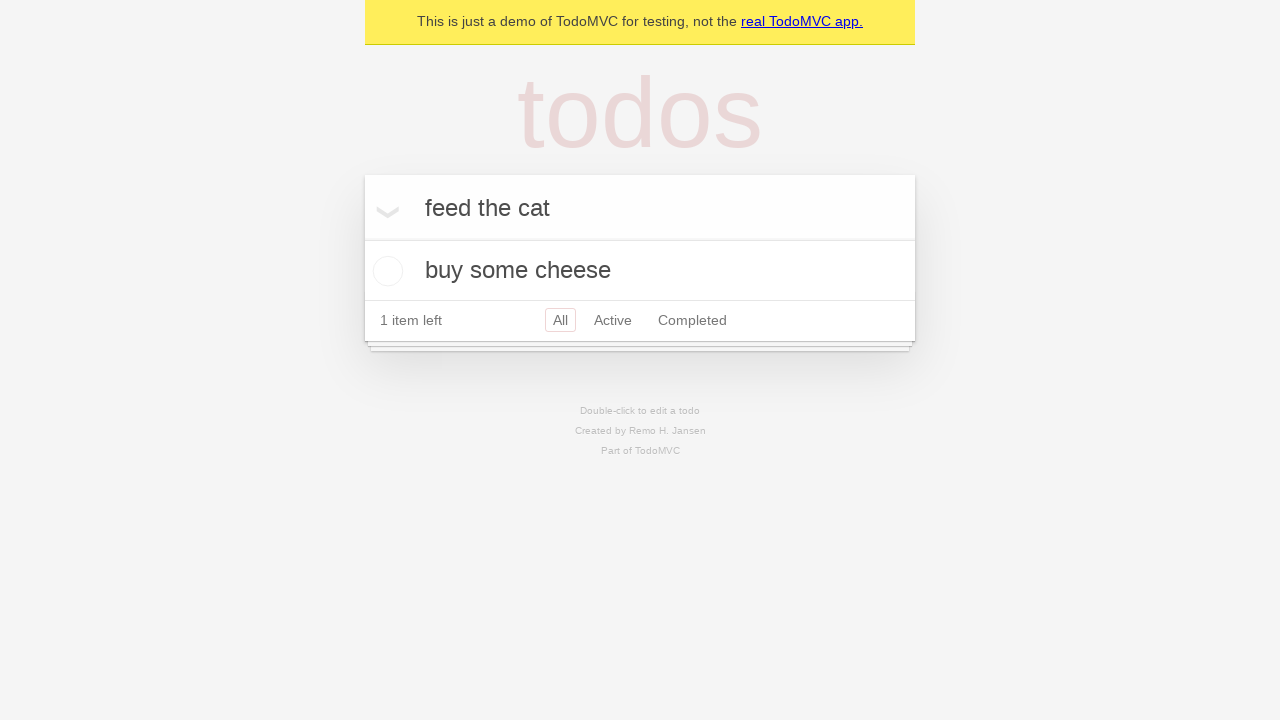

Pressed Enter to create todo 'feed the cat' on internal:attr=[placeholder="What needs to be done?"i]
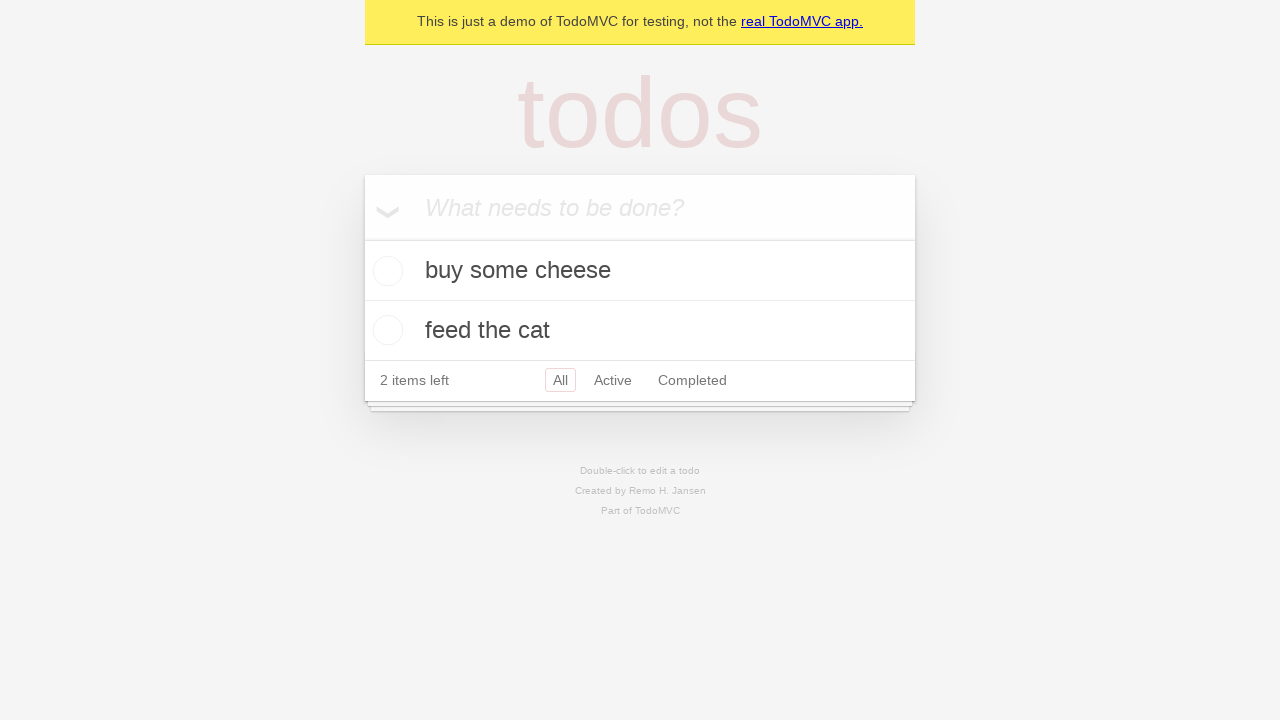

Filled todo input with 'book a doctors appointment' on internal:attr=[placeholder="What needs to be done?"i]
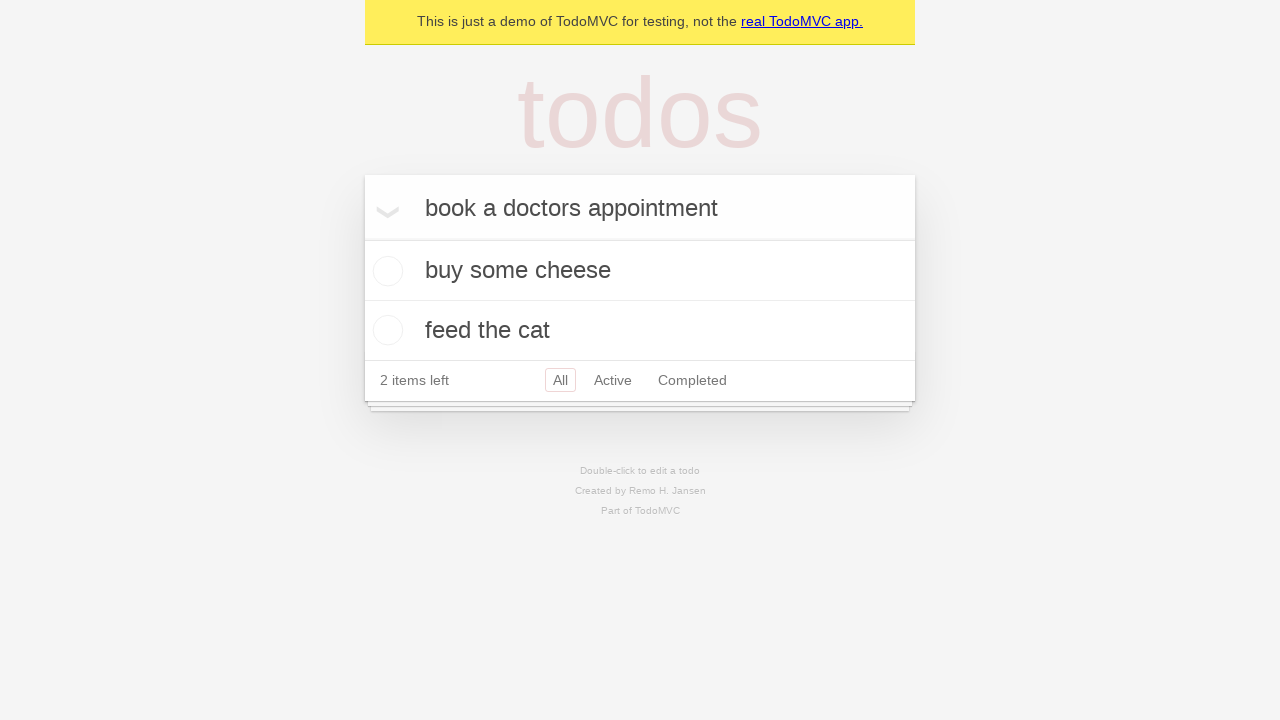

Pressed Enter to create todo 'book a doctors appointment' on internal:attr=[placeholder="What needs to be done?"i]
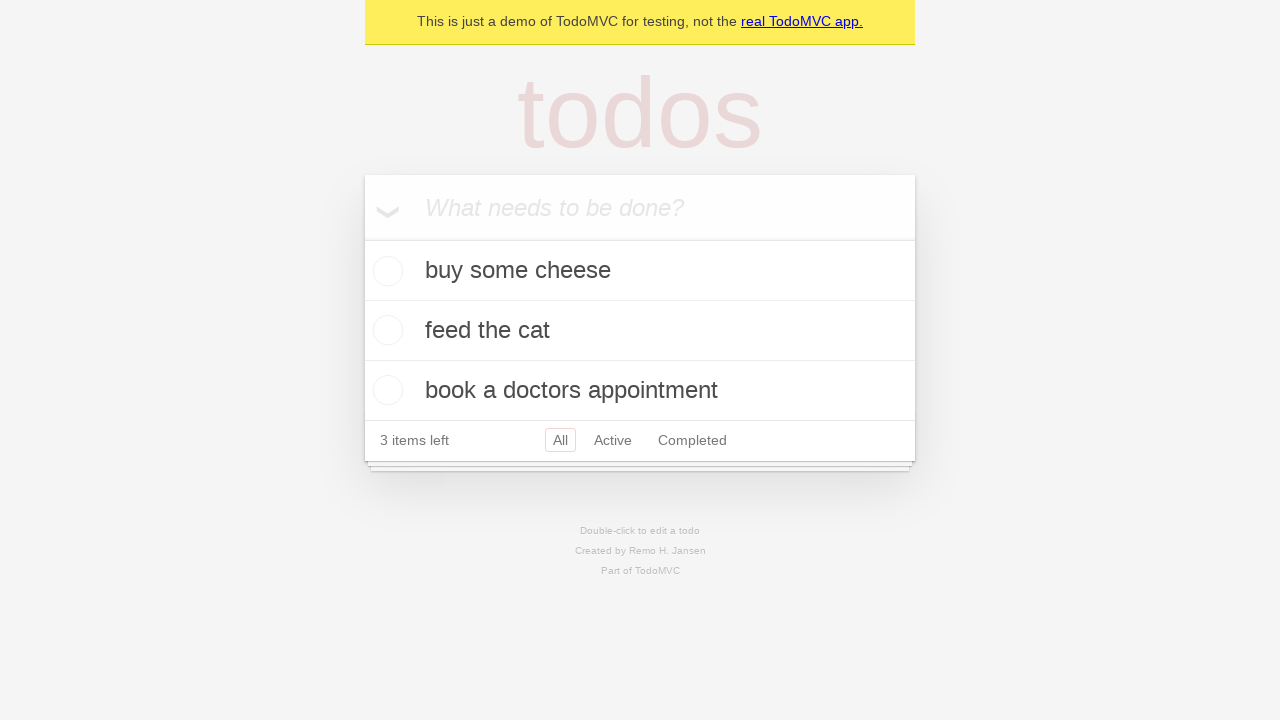

Clicked 'Mark all as complete' checkbox to mark all todos as completed at (362, 238) on internal:label="Mark all as complete"i
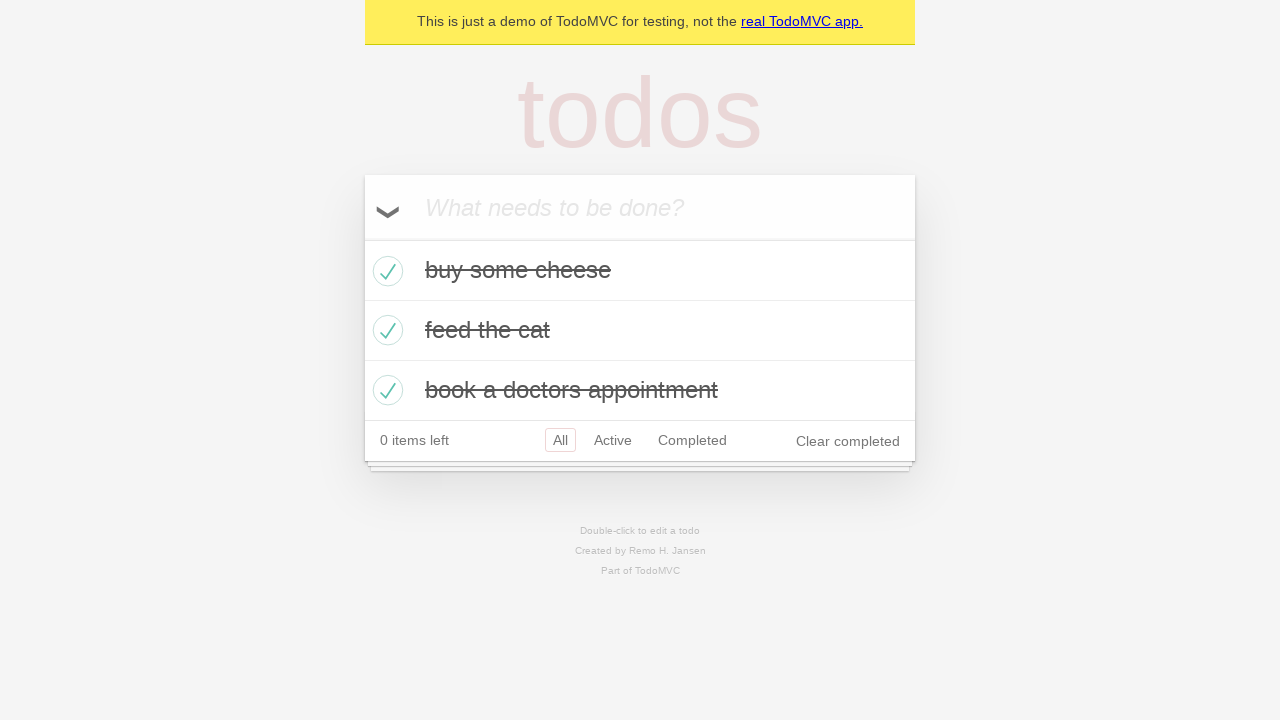

All todo items loaded with completed status
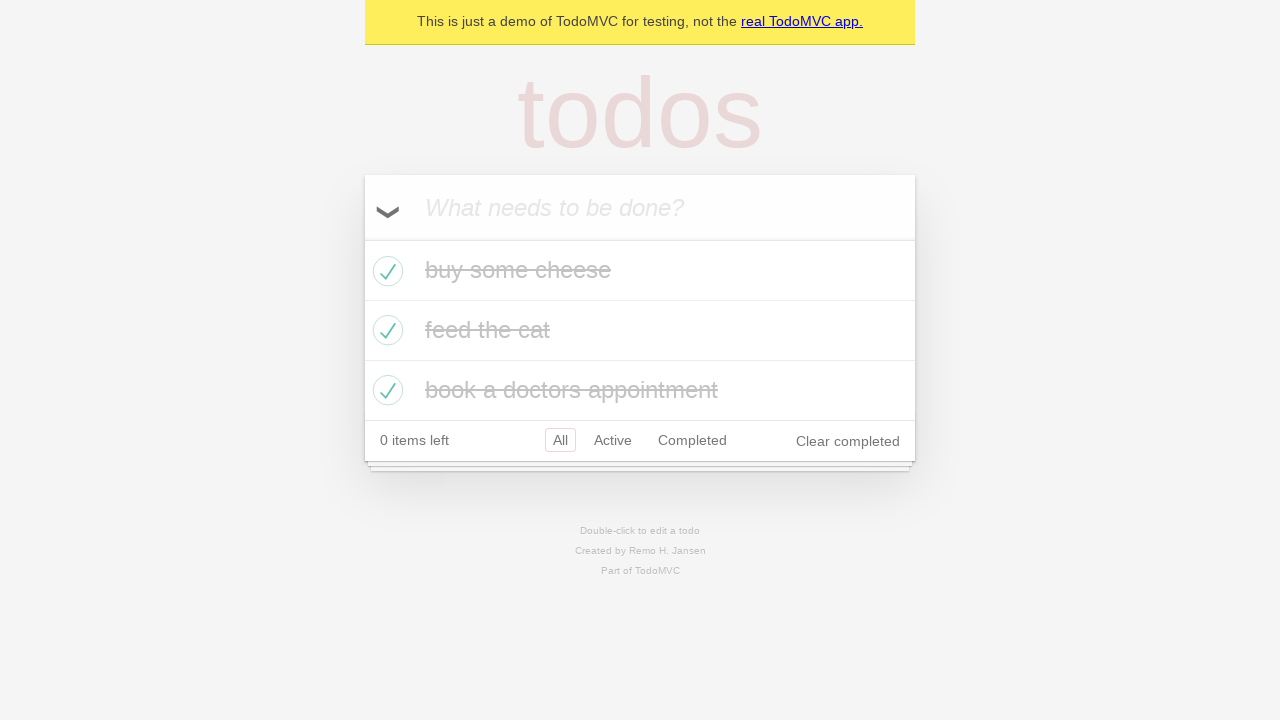

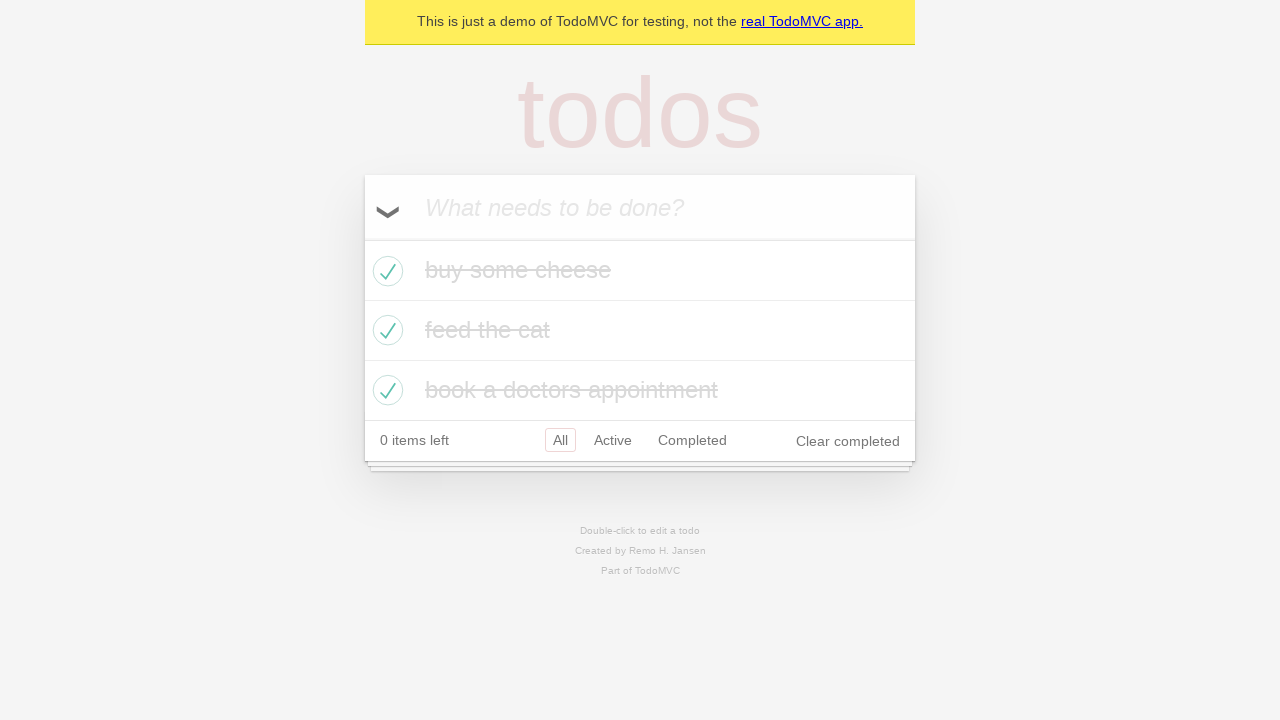